Tests that the counter displays the current number of todo items correctly

Starting URL: https://demo.playwright.dev/todomvc

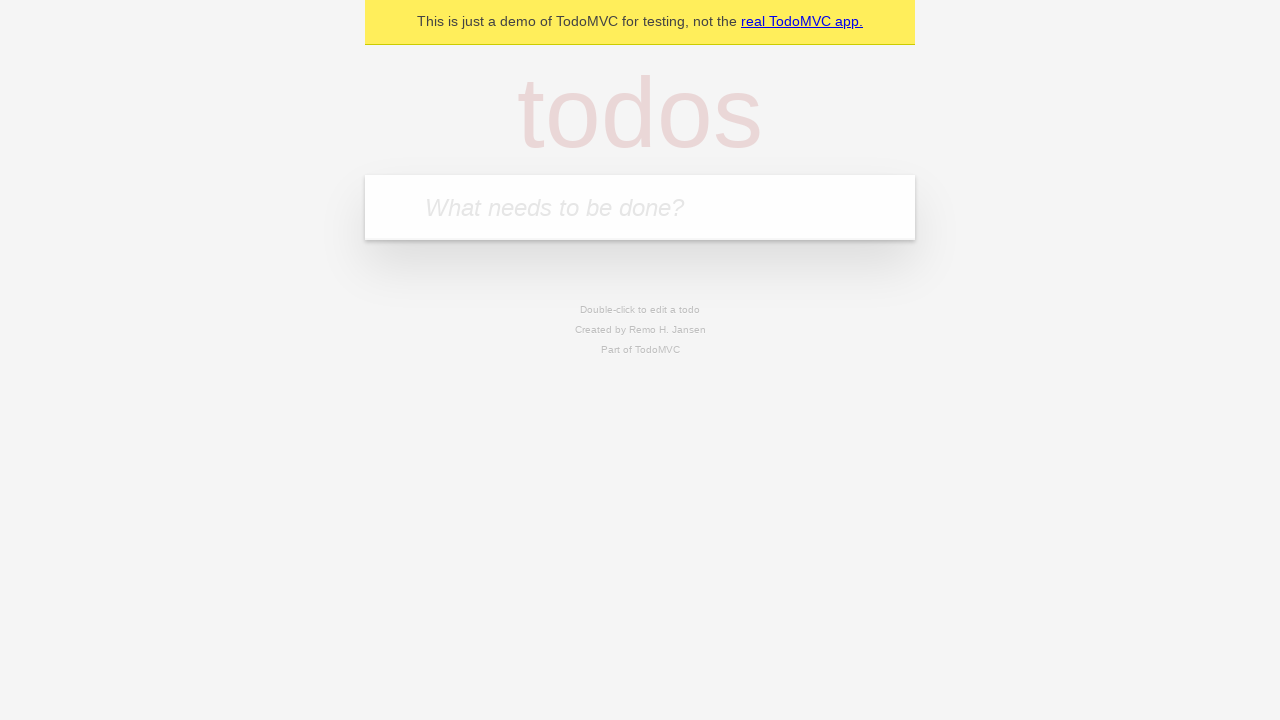

Filled todo input with 'buy some cheese' on internal:attr=[placeholder="What needs to be done?"i]
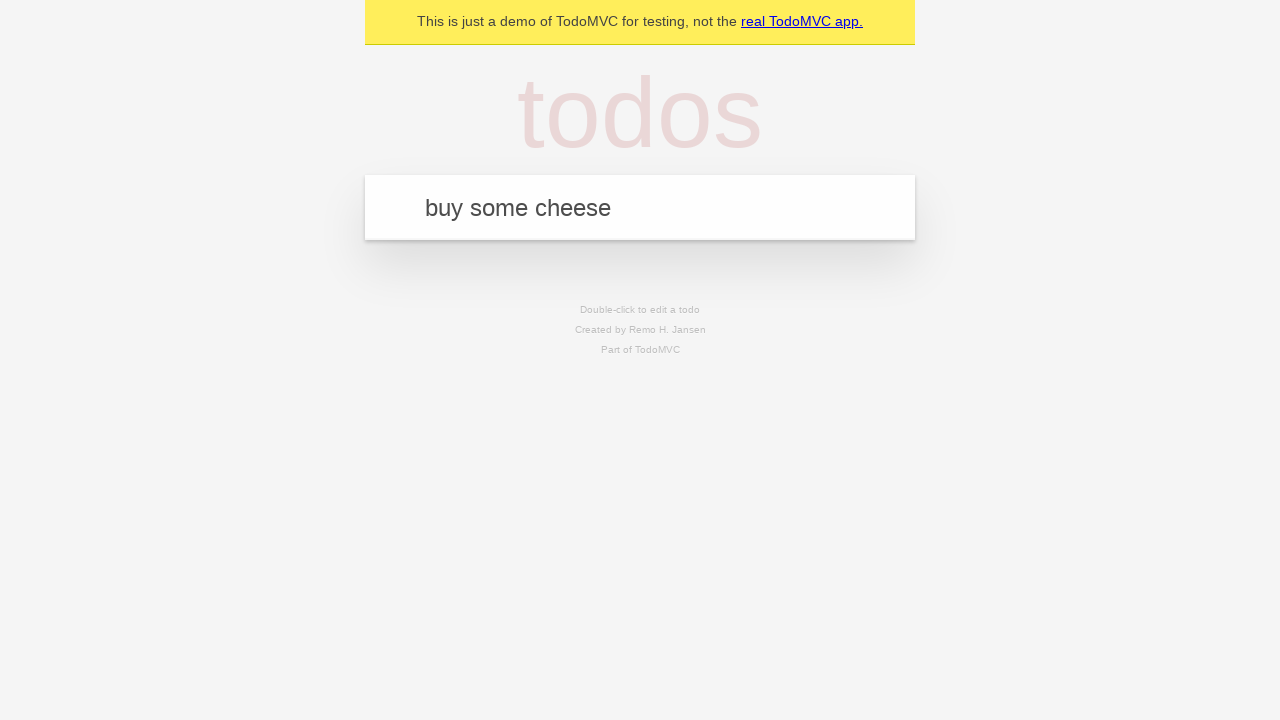

Pressed Enter to add first todo item on internal:attr=[placeholder="What needs to be done?"i]
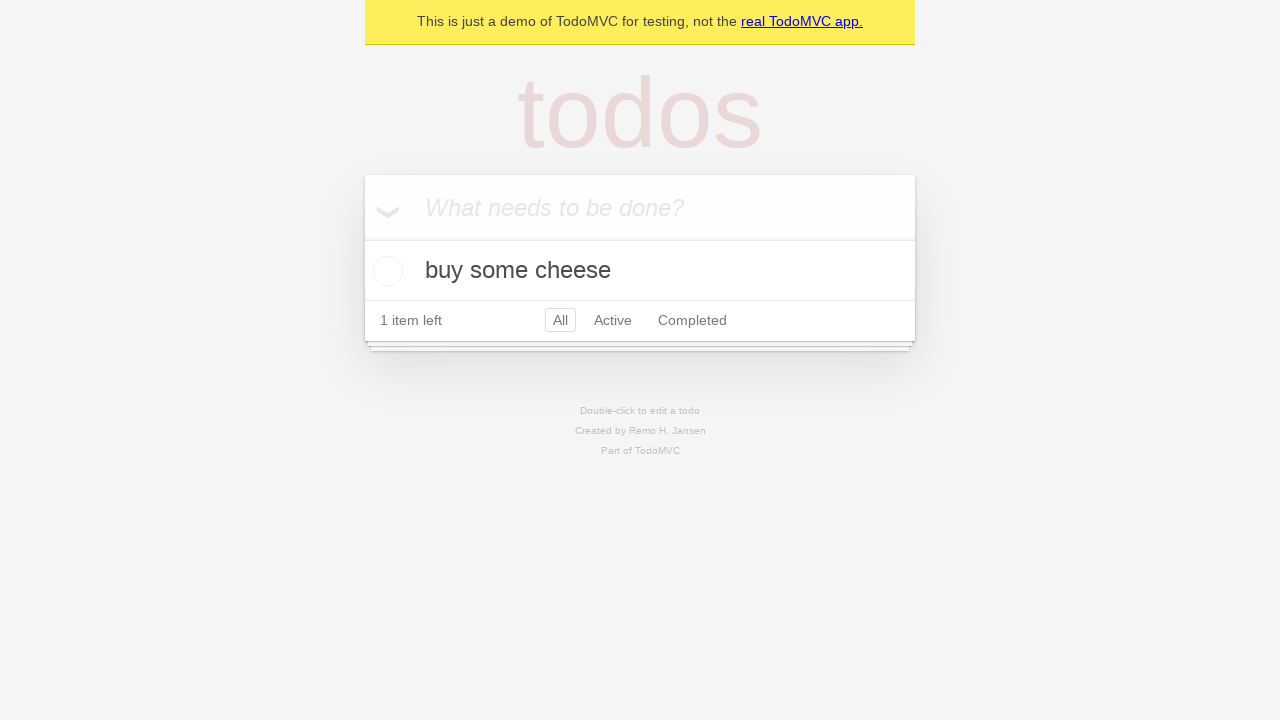

Todo counter element appeared showing 1 item
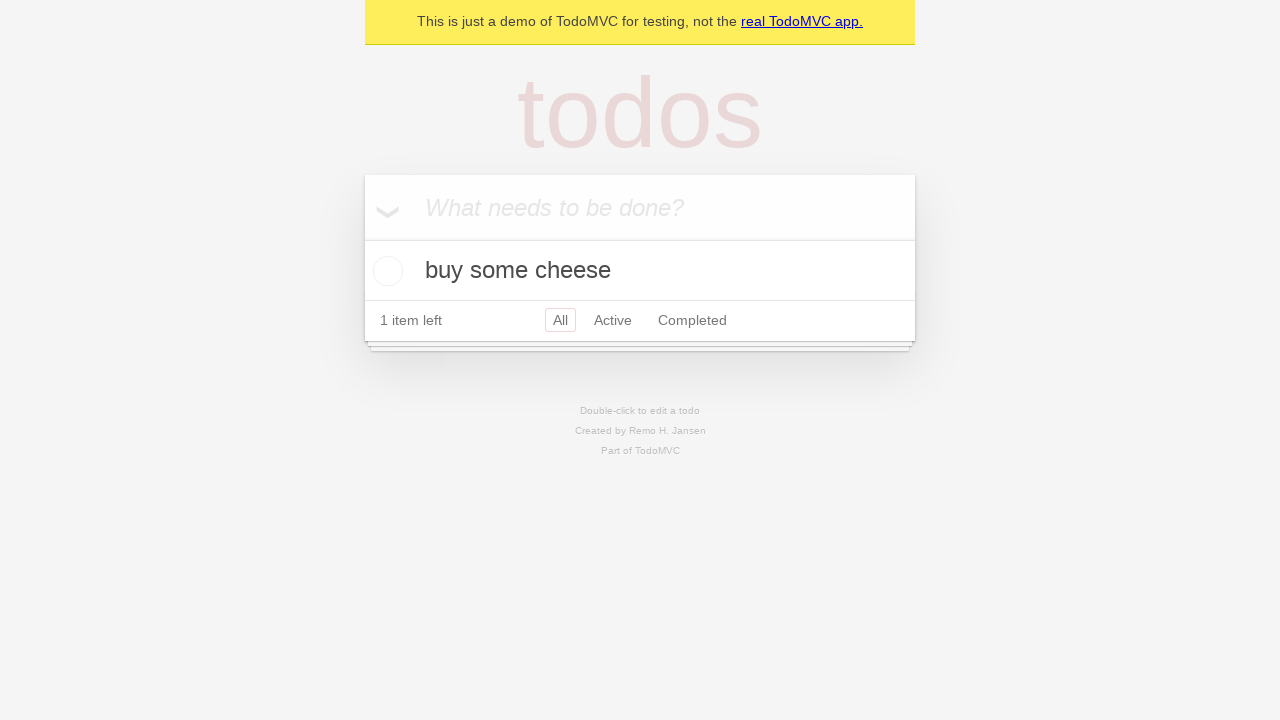

Filled todo input with 'feed the cat' on internal:attr=[placeholder="What needs to be done?"i]
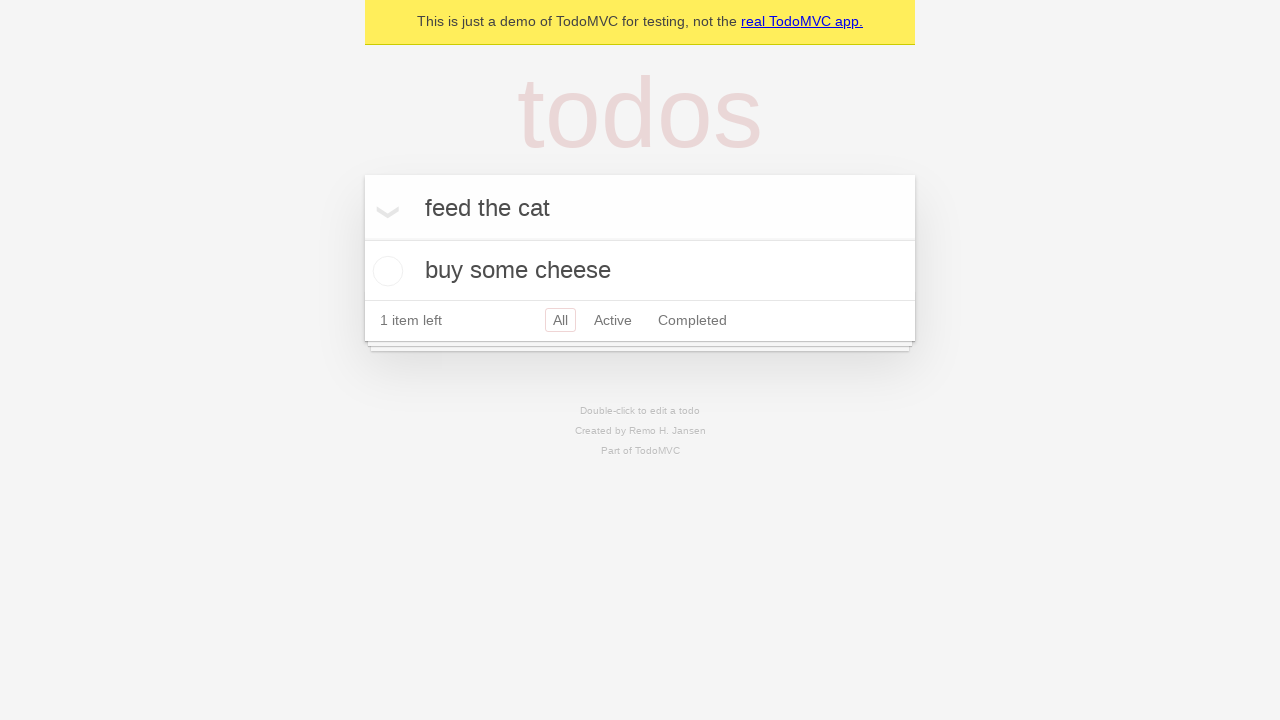

Pressed Enter to add second todo item on internal:attr=[placeholder="What needs to be done?"i]
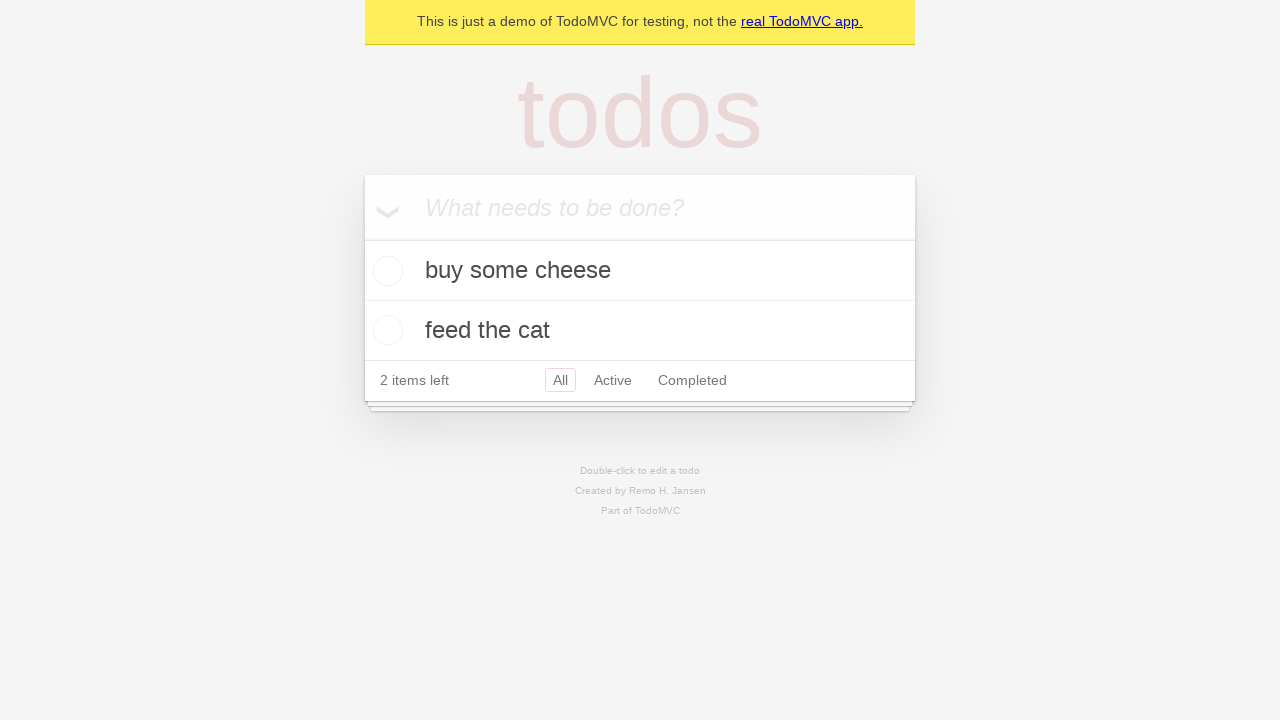

Todo counter updated to show 2 items
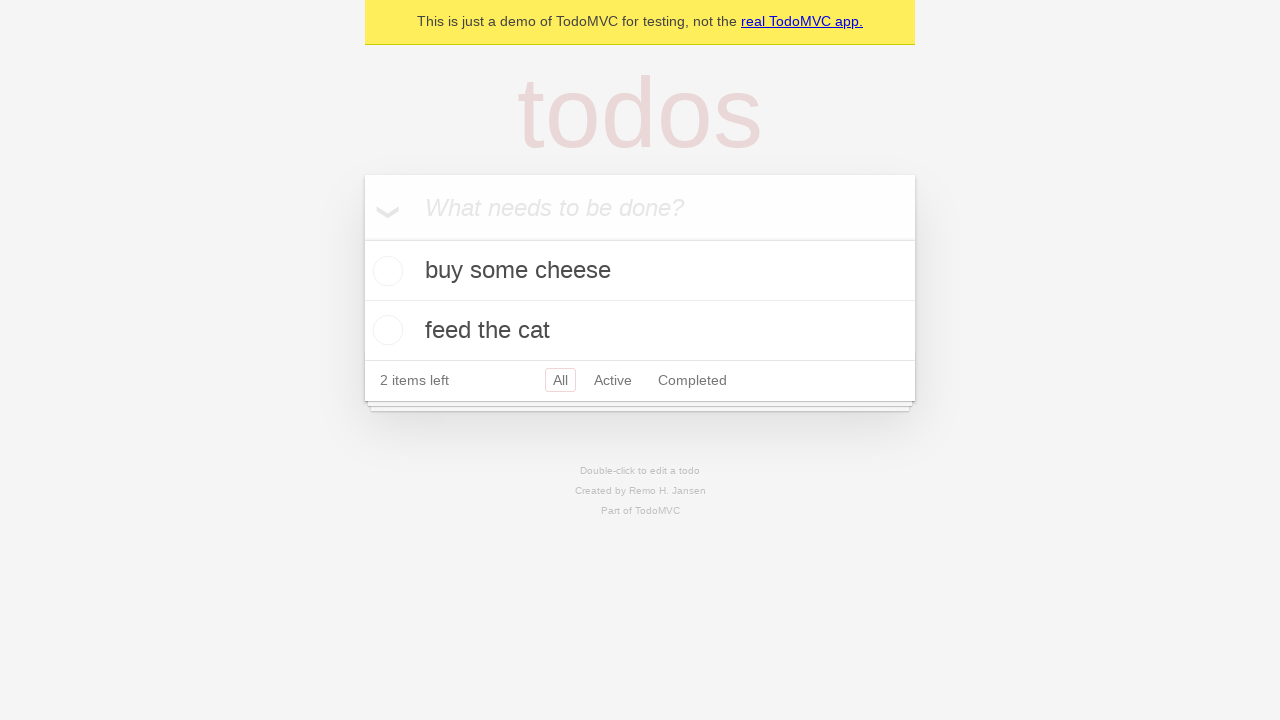

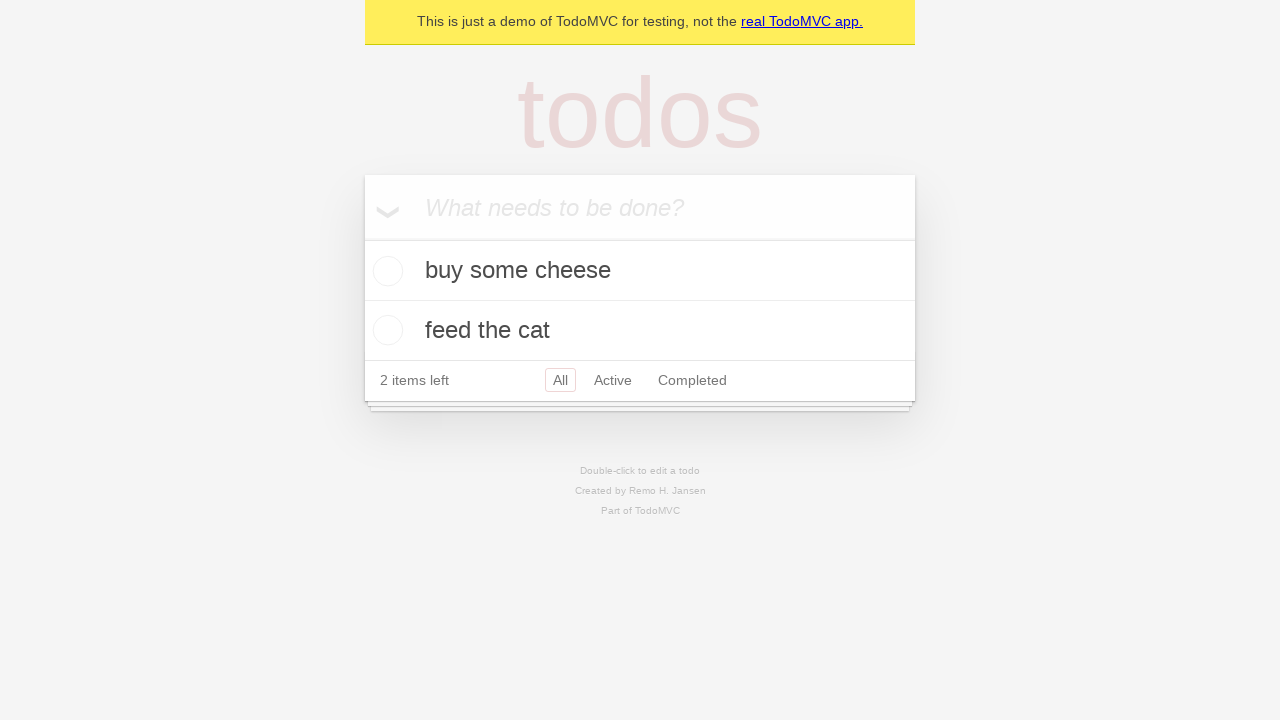